Tests file download functionality by clicking a download button and capturing the download

Starting URL: https://demo.automationtesting.in/FileDownload.html

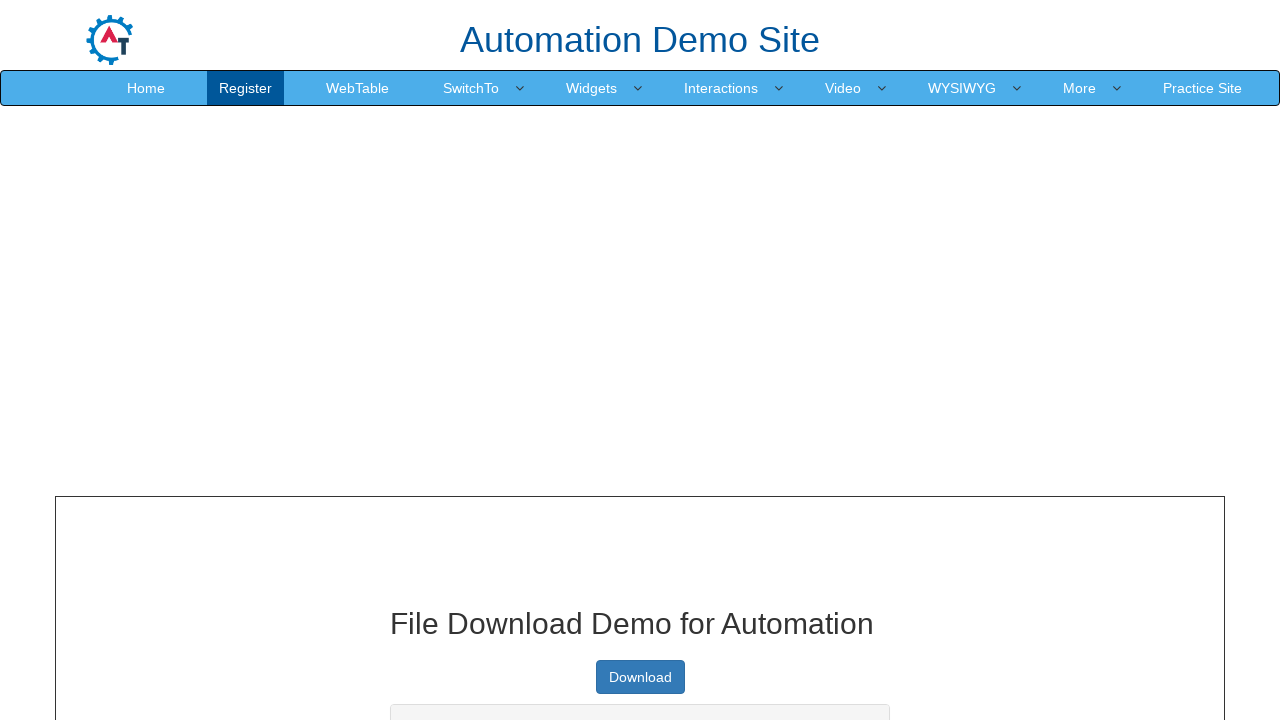

Page loaded successfully
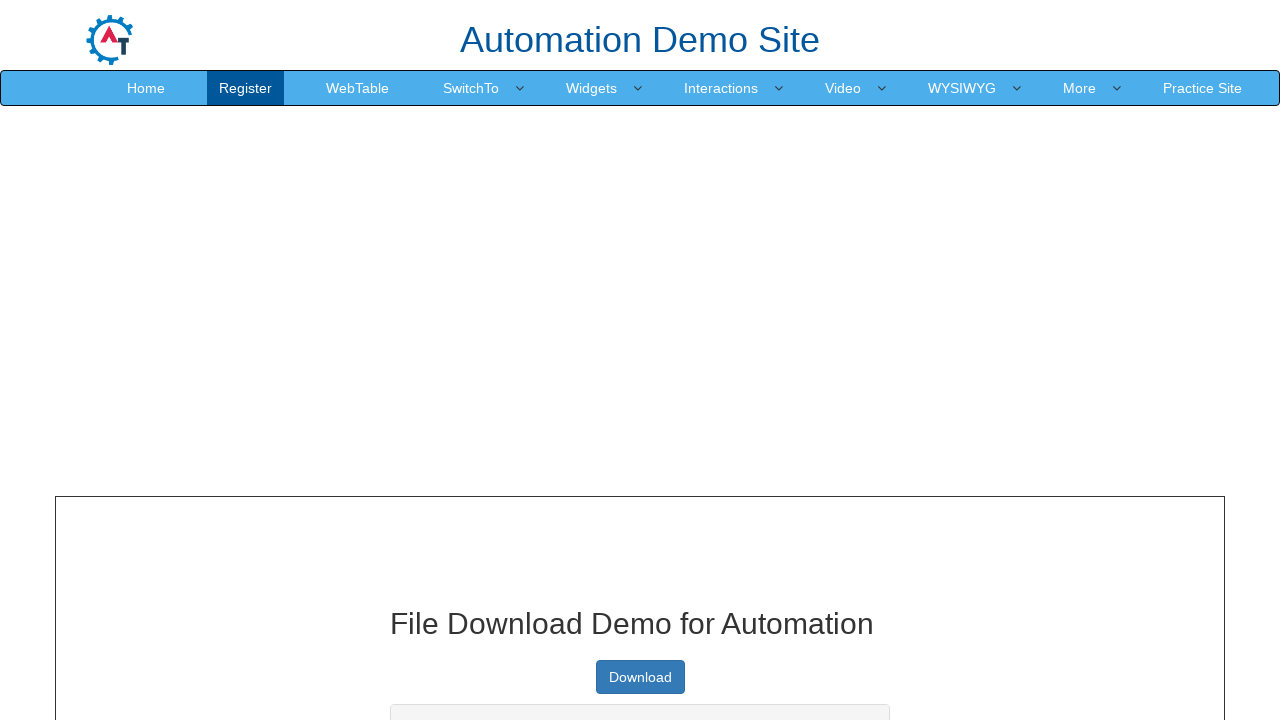

Clicked download button at (640, 677) on a.btn.btn-primary
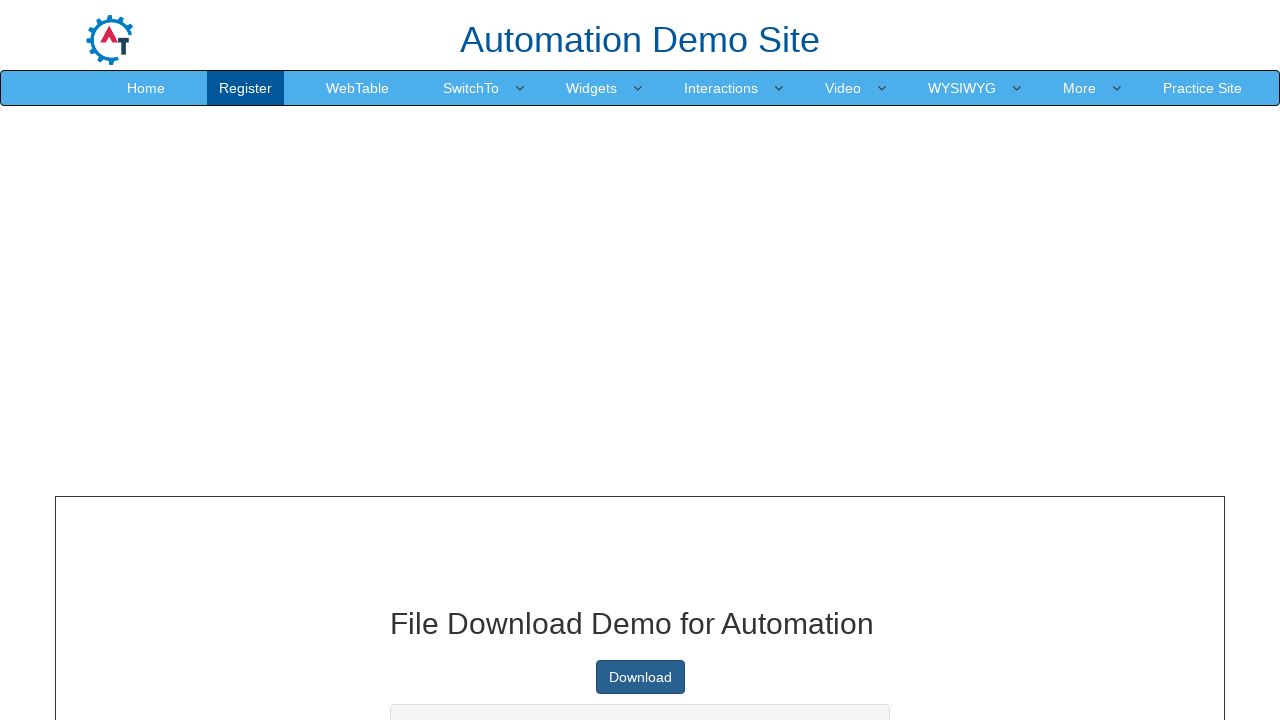

File download captured from URL: https://raw.githubusercontent.com/KrishnaSakinala/AutomationTesting/master/samplefile.pdf
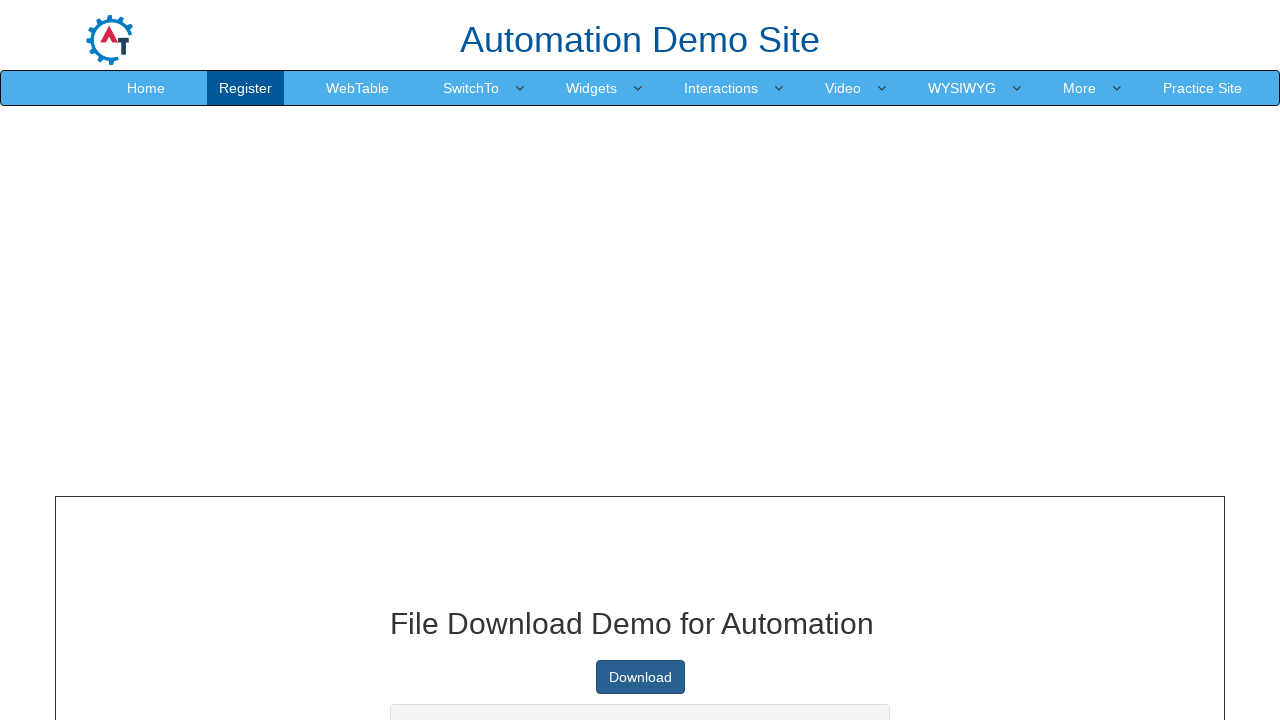

Downloaded file URL and page title printed - Title: File input - Multi select
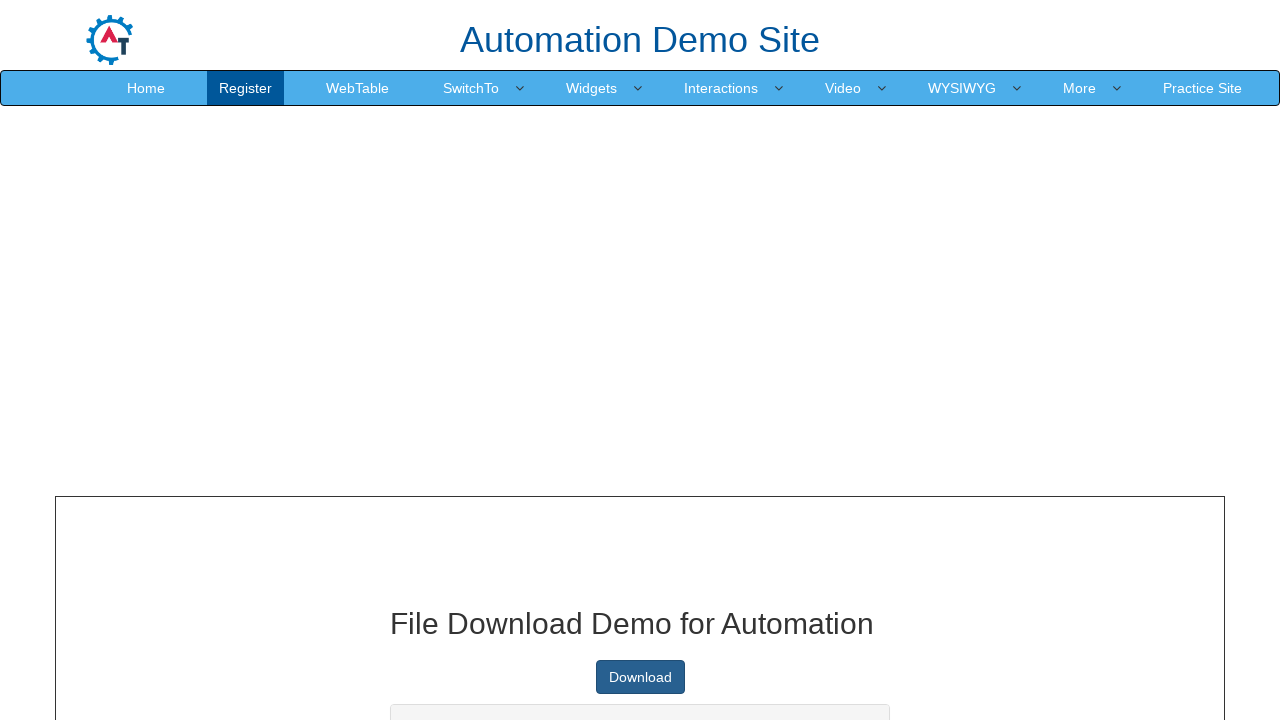

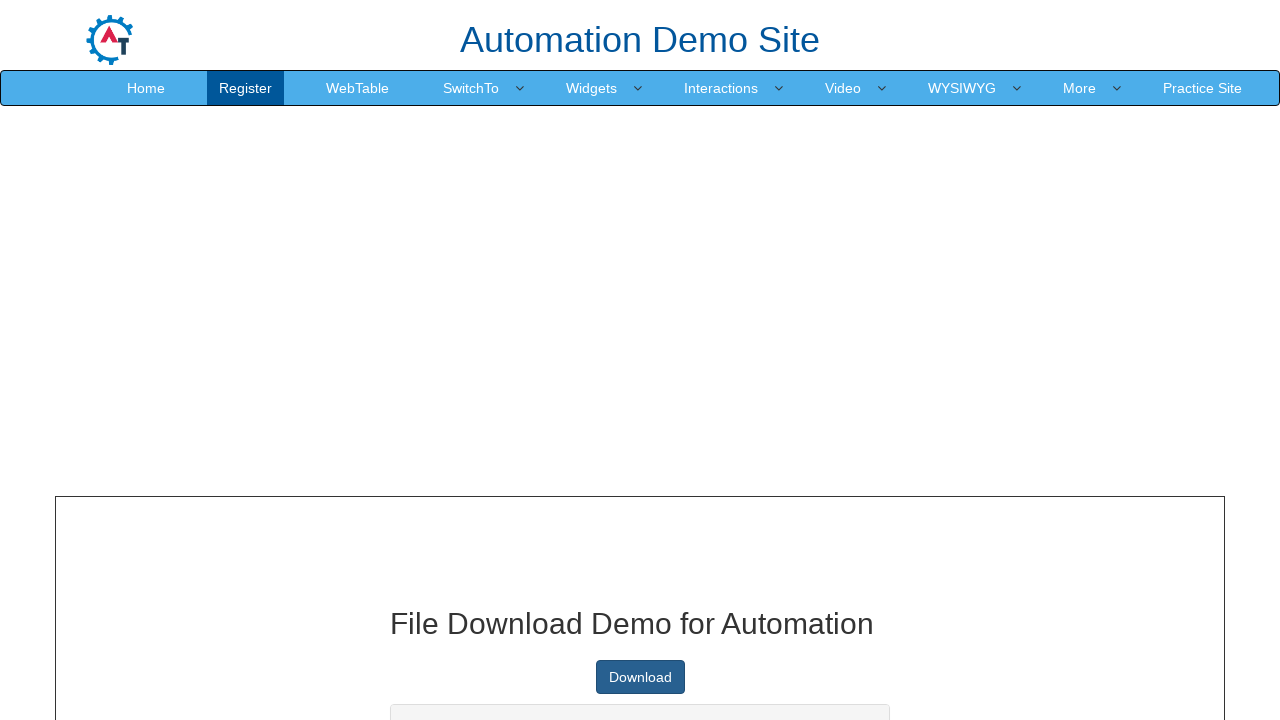